Tests JavaScript alert popup handling by triggering a confirmation alert and accepting it

Starting URL: http://www.tizag.com/javascriptT/javascriptalert.php

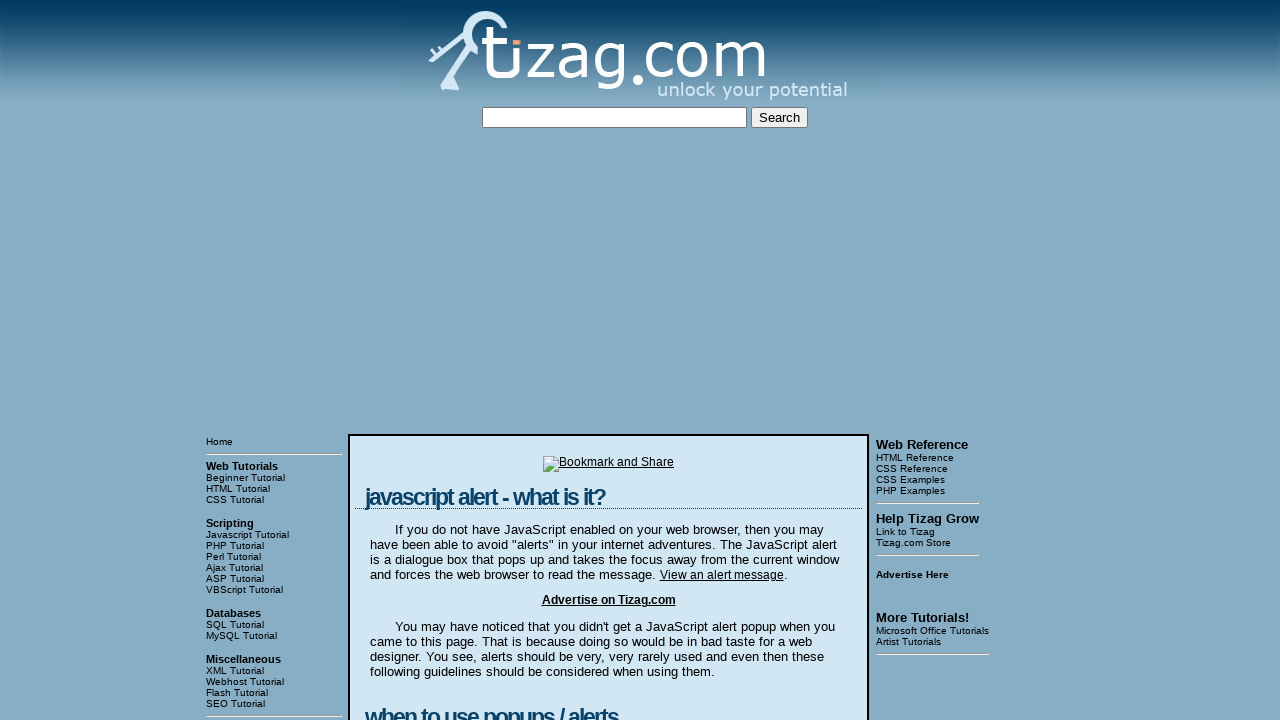

Clicked the Confirmation Alert button to trigger JavaScript alert popup at (428, 361) on input[value='Confirmation Alert']
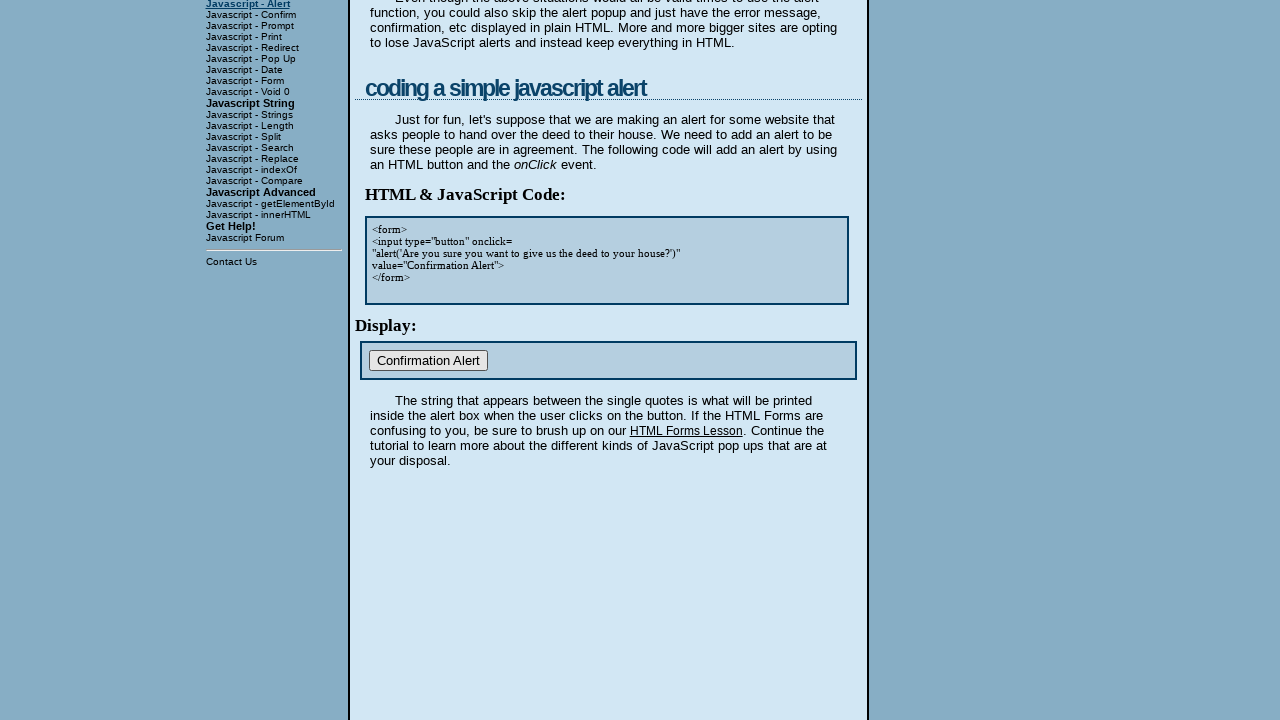

Set up dialog handler to accept alert
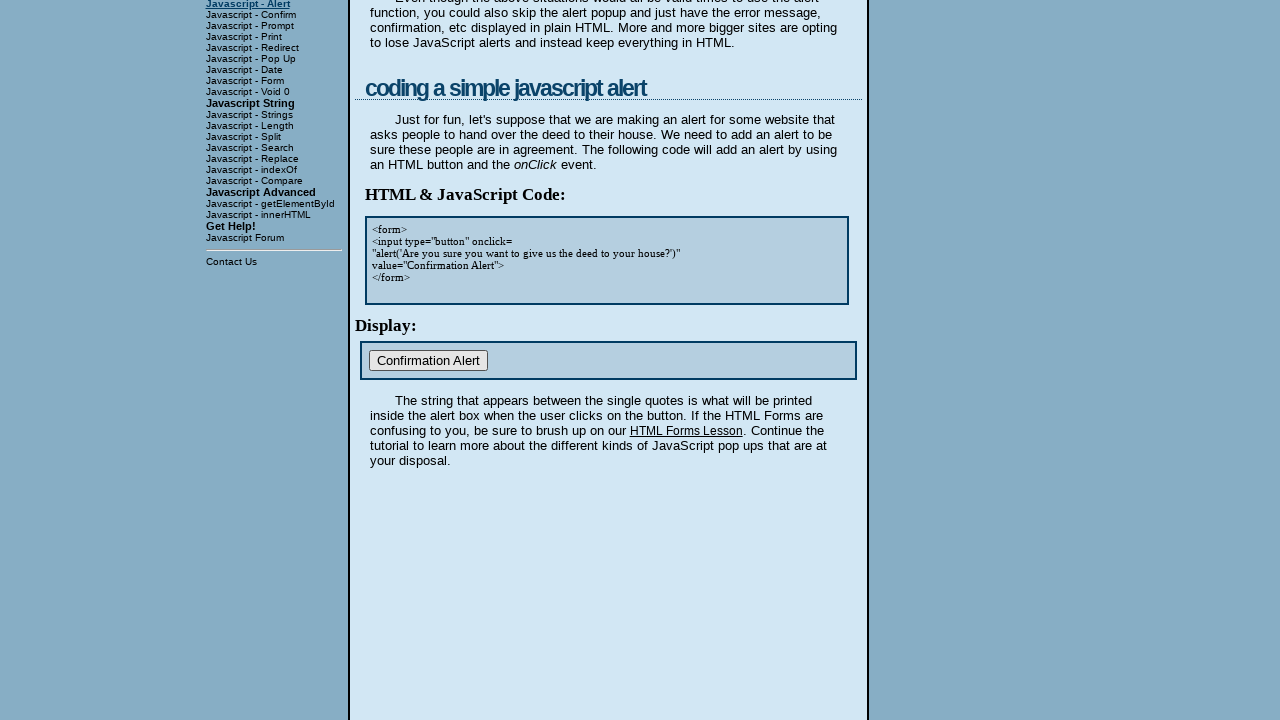

Waited for alert to be processed
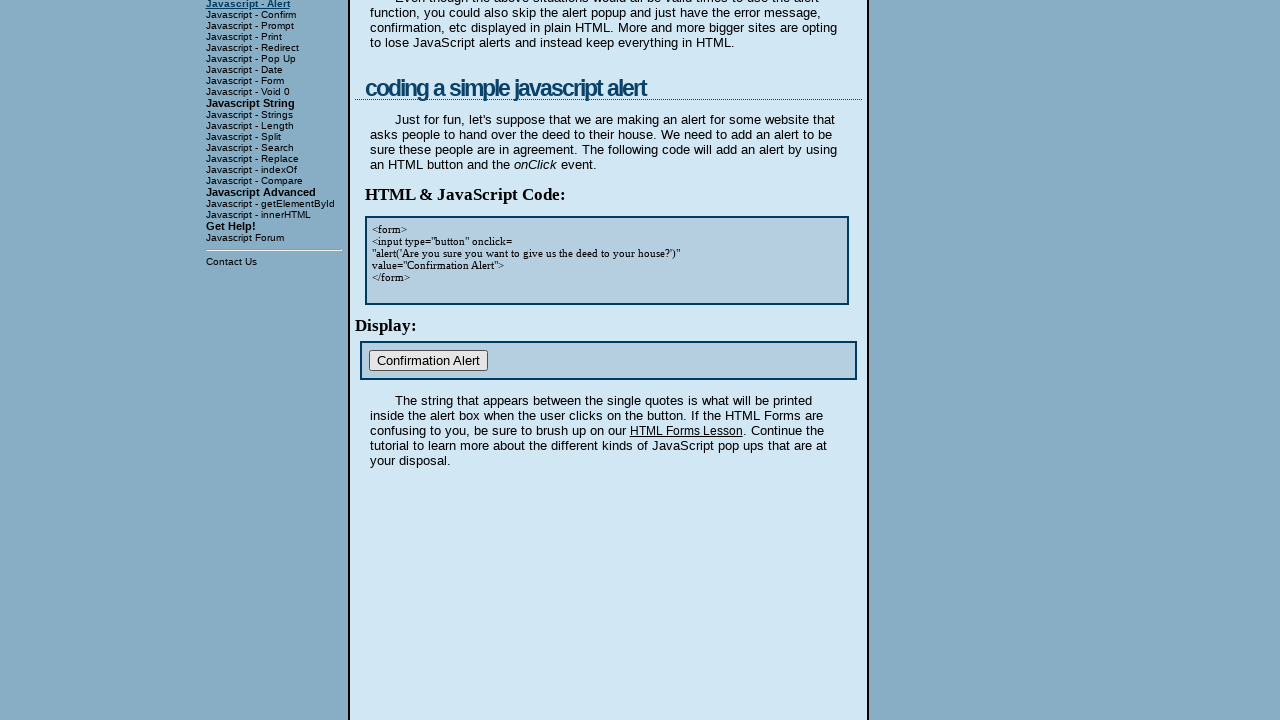

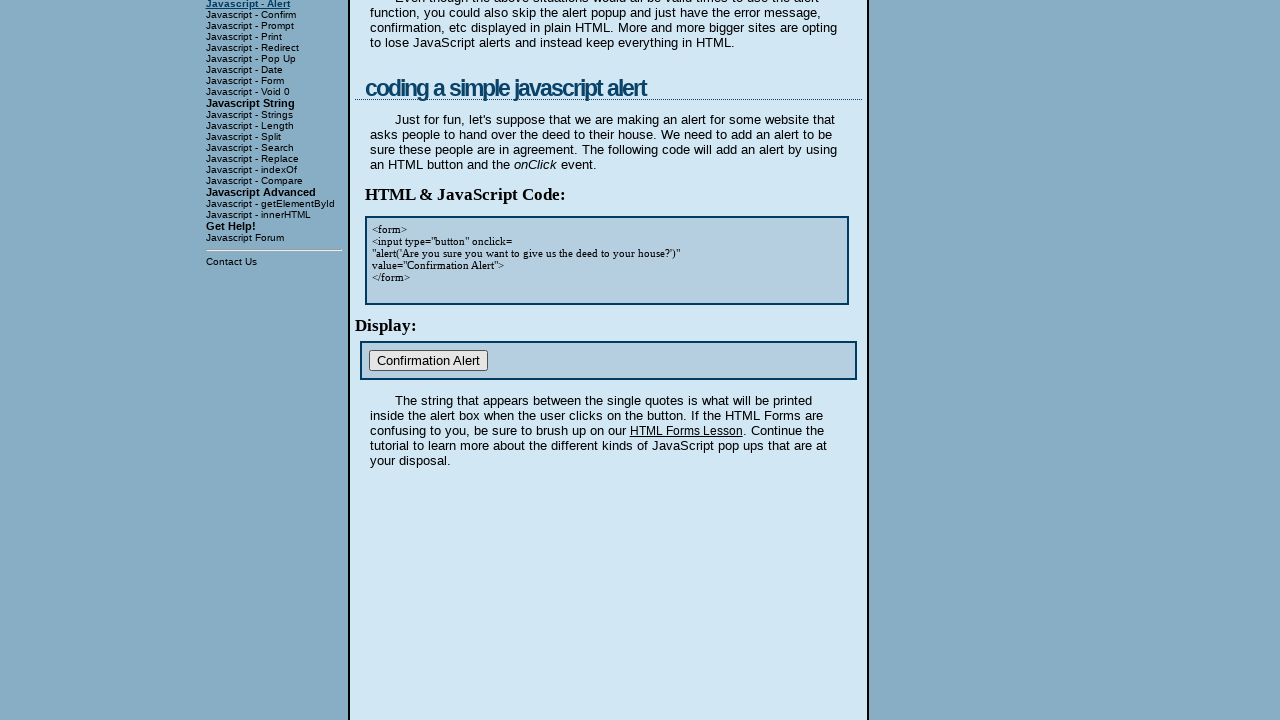